Tests JavaScript alert handling including simple alerts, confirmation alerts, and prompt alerts by clicking buttons that trigger each type and interacting with the alert dialogs.

Starting URL: https://letcode.in/alert

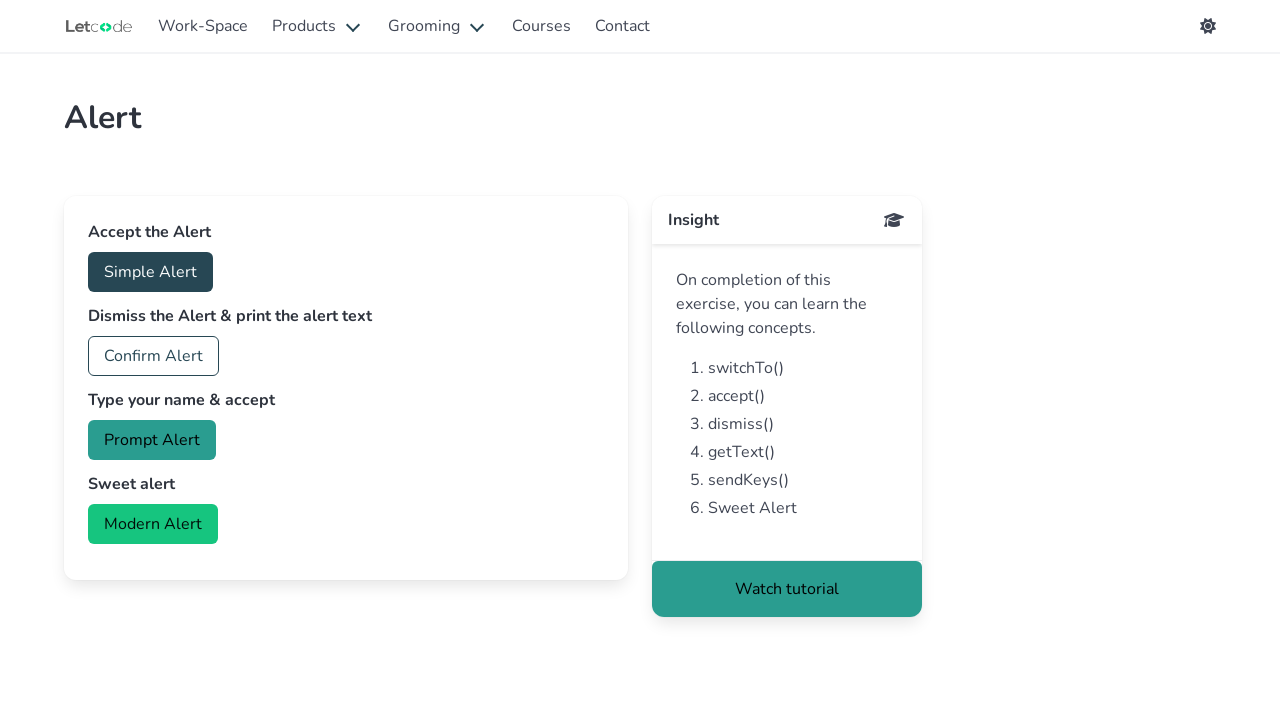

Clicked accept button and handled simple alert at (150, 272) on #accept
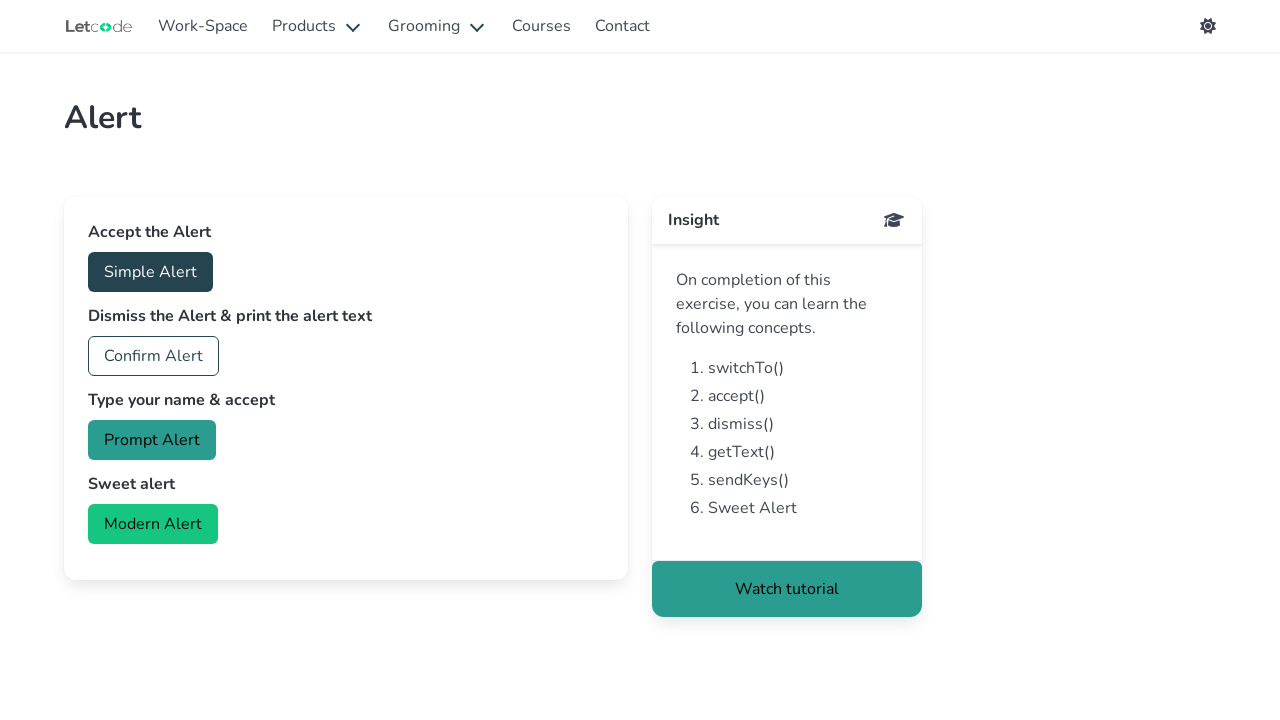

Clicked confirm button and accepted confirmation alert at (154, 356) on #confirm
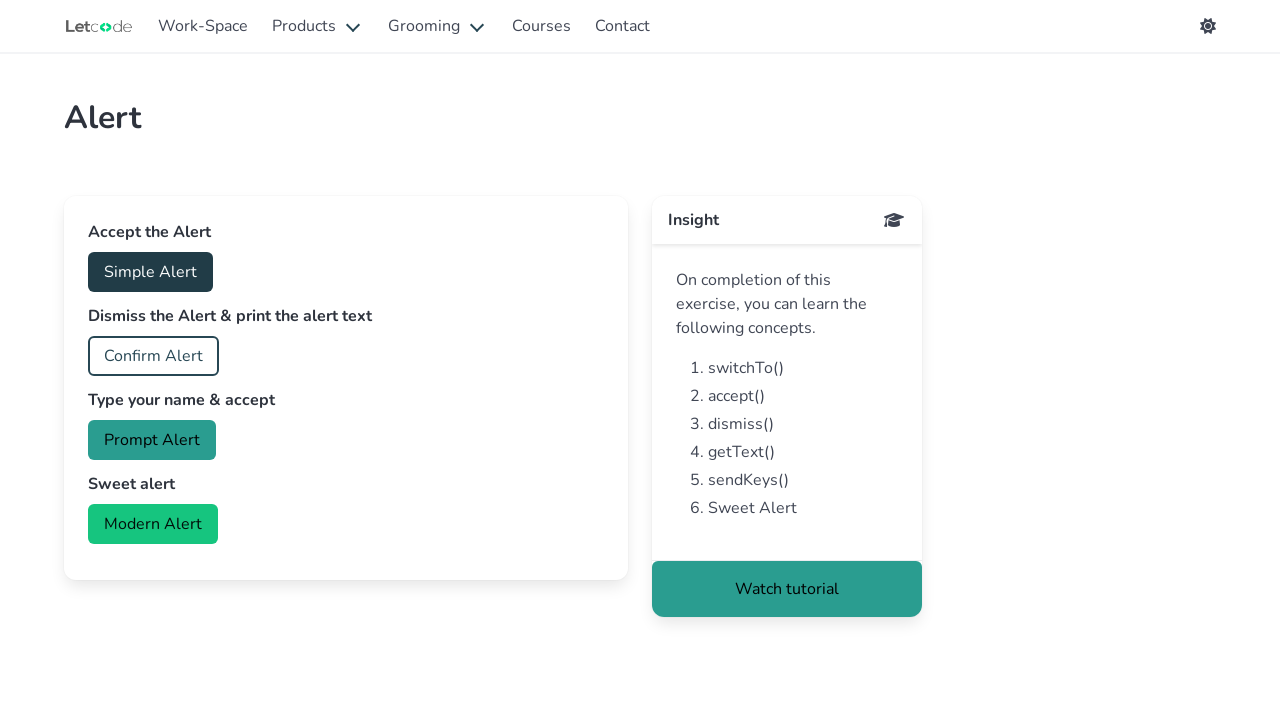

Clicked prompt button and entered 'Mariana' in prompt alert at (152, 440) on #prompt
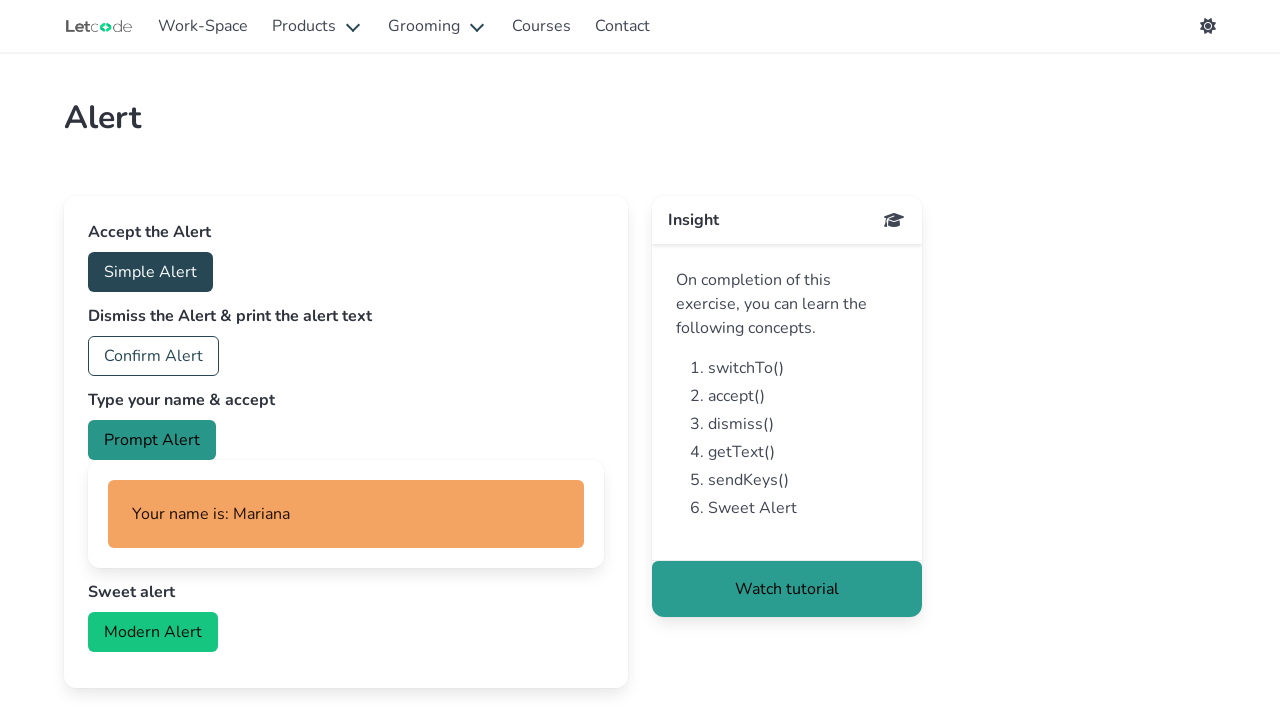

Waited 500ms for alert interaction to complete
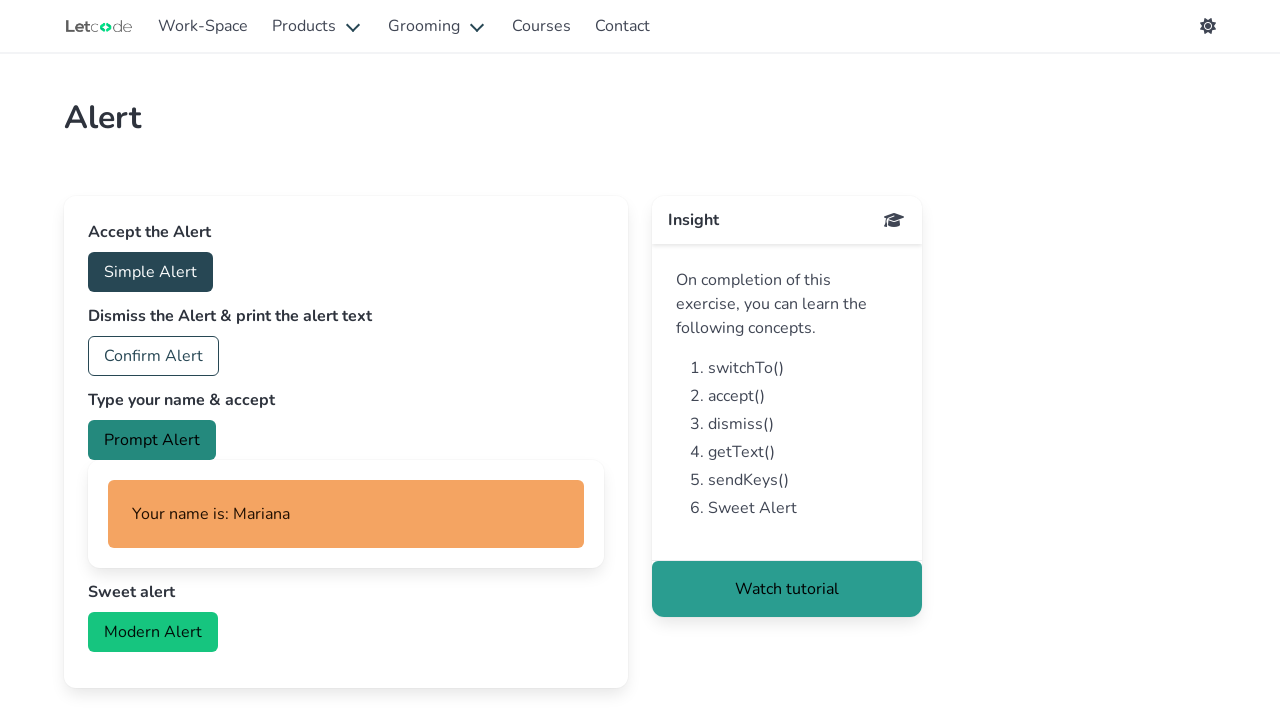

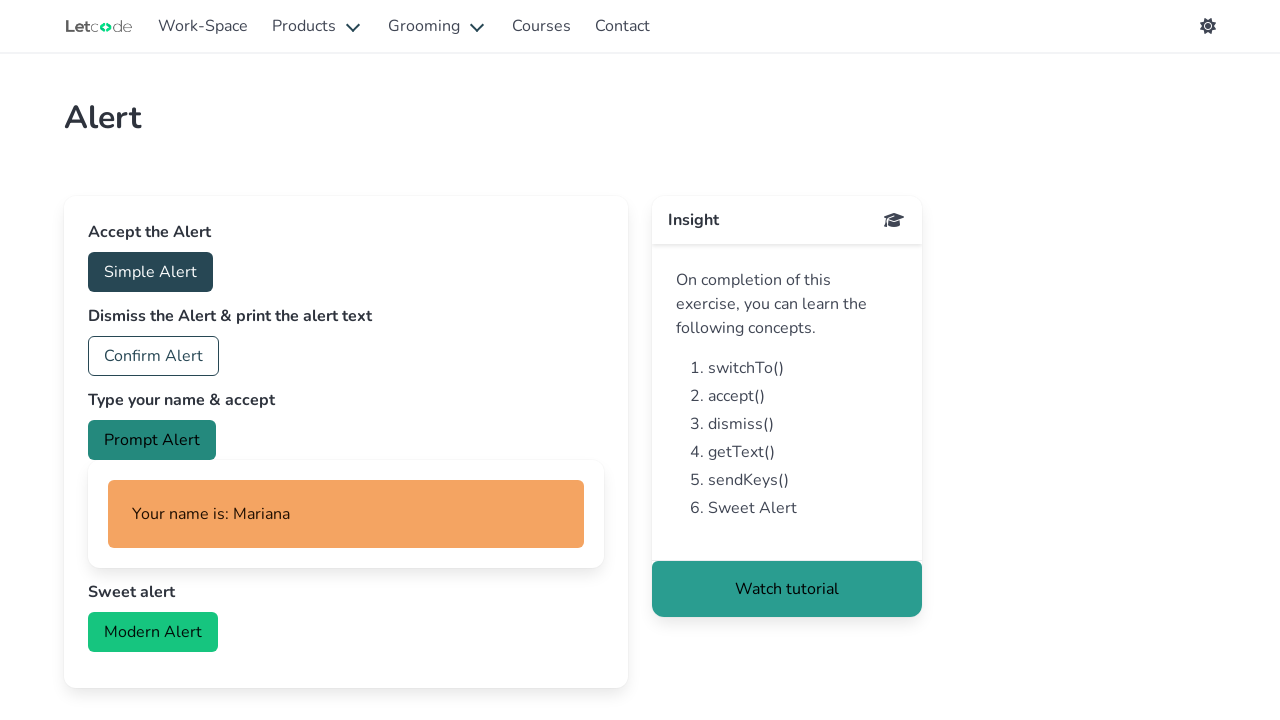